Tests alternative wait strategies by clicking an AJAX trigger button and waiting for network idle state before verifying the success message.

Starting URL: http://uitestingplayground.com/ajax

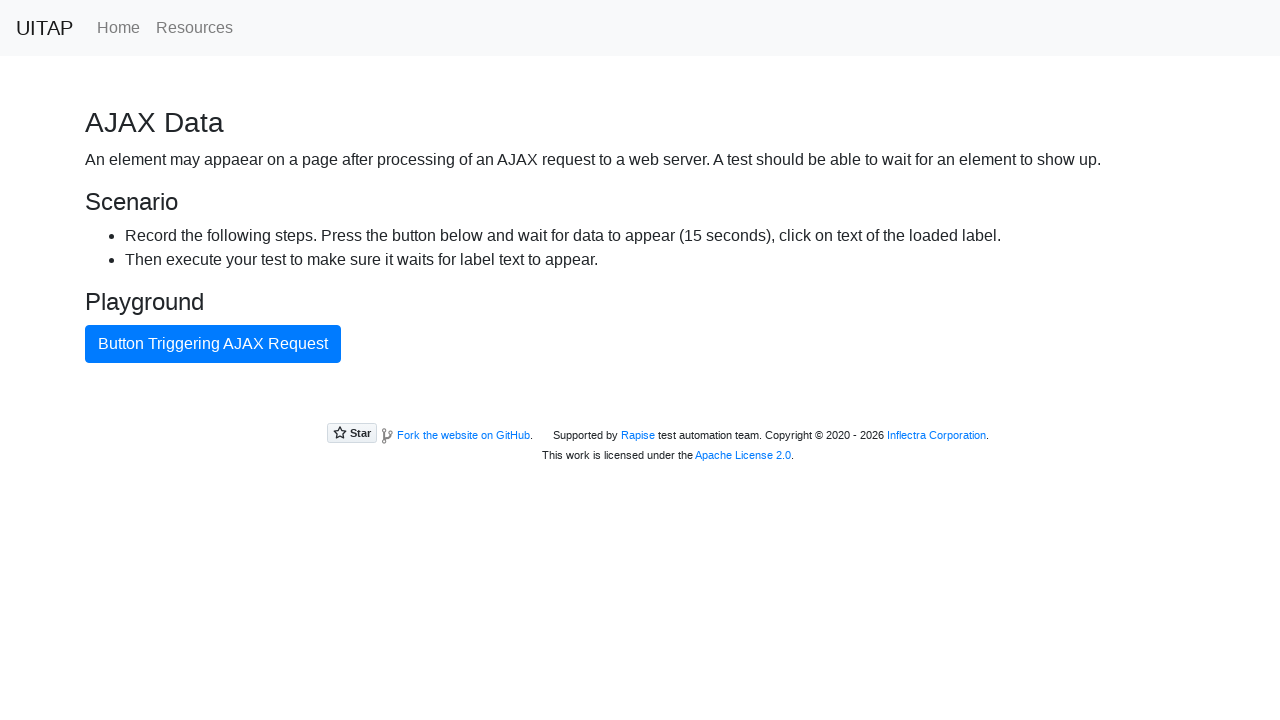

Navigated to AJAX test page
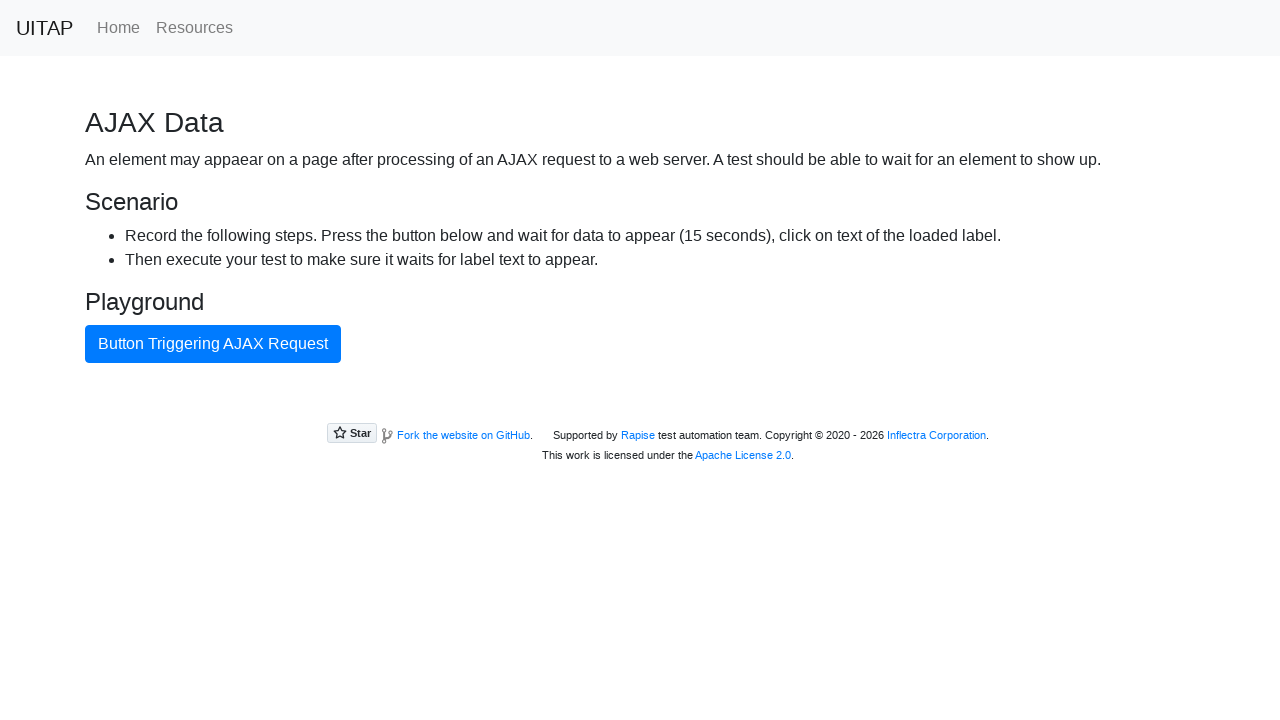

Clicked AJAX trigger button at (213, 344) on internal:text="Button Triggering AJAX Request"i
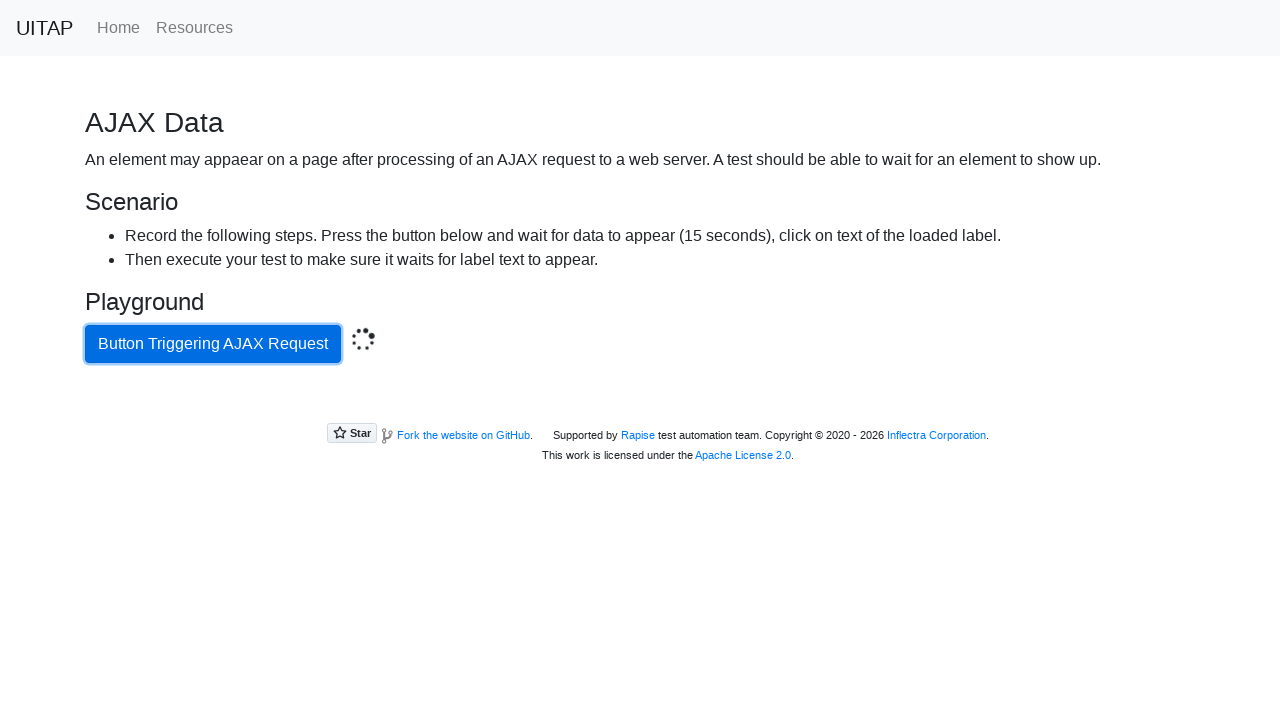

Waited for network idle state
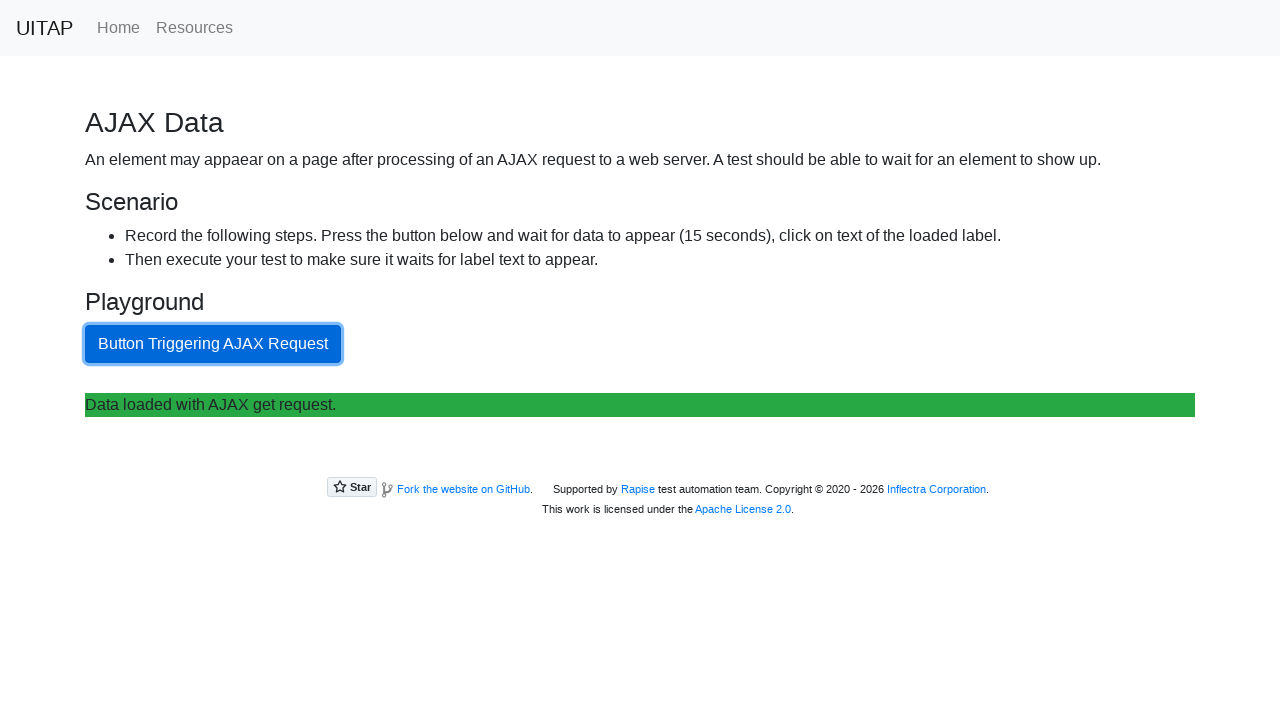

Retrieved success message text from page
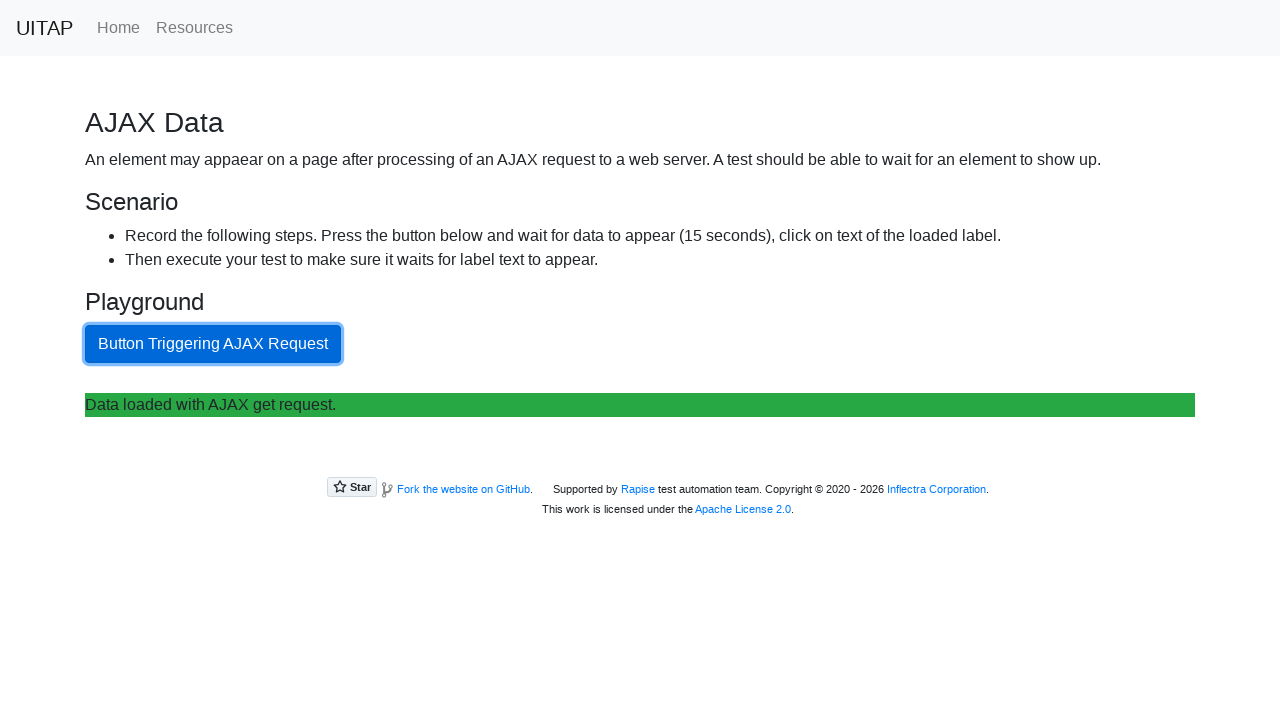

Verified success message contains expected text
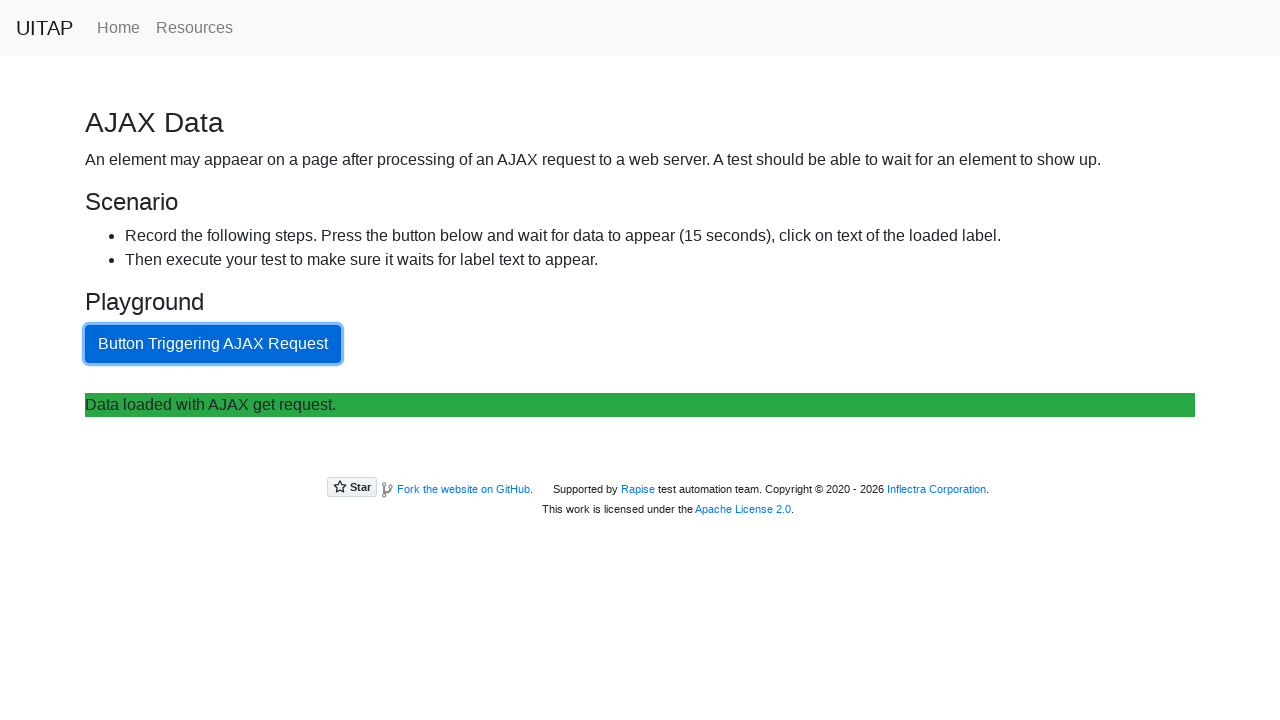

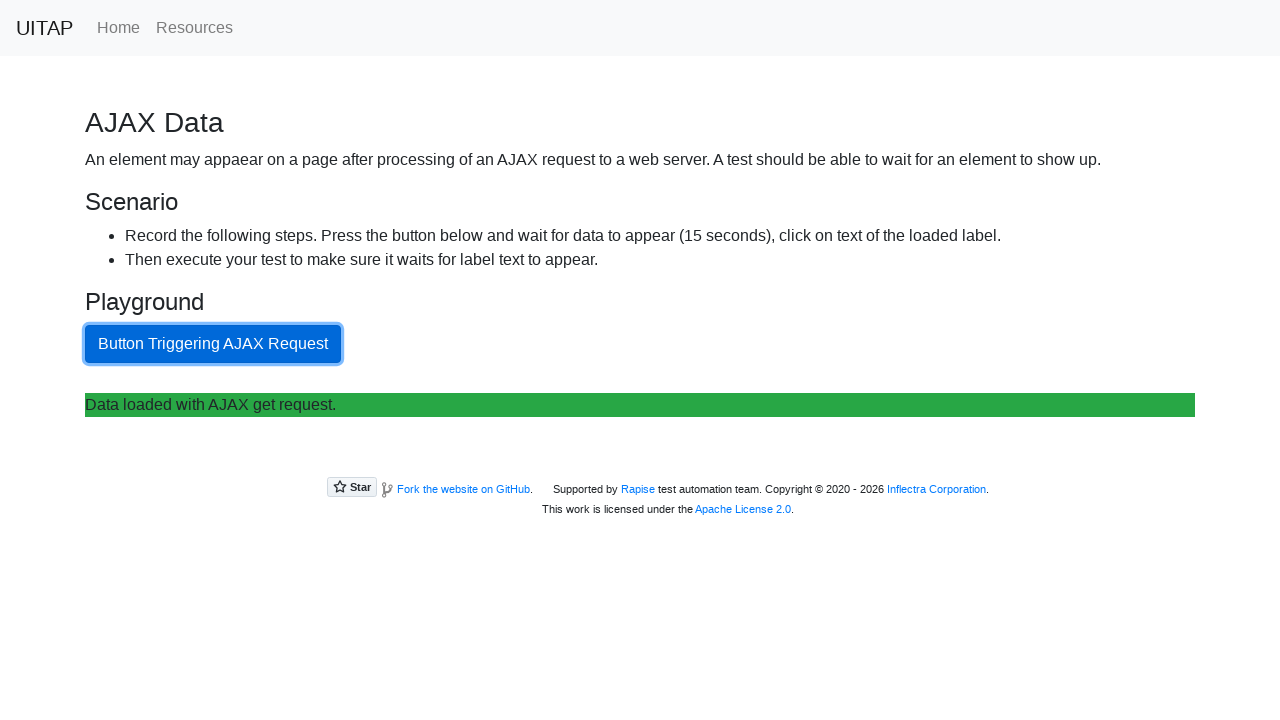